Navigates to a test page and verifies that elements with specific classes ('red' and 'green') are present and have the expected class attributes.

Starting URL: http://guinea-pig.webdriver.io/

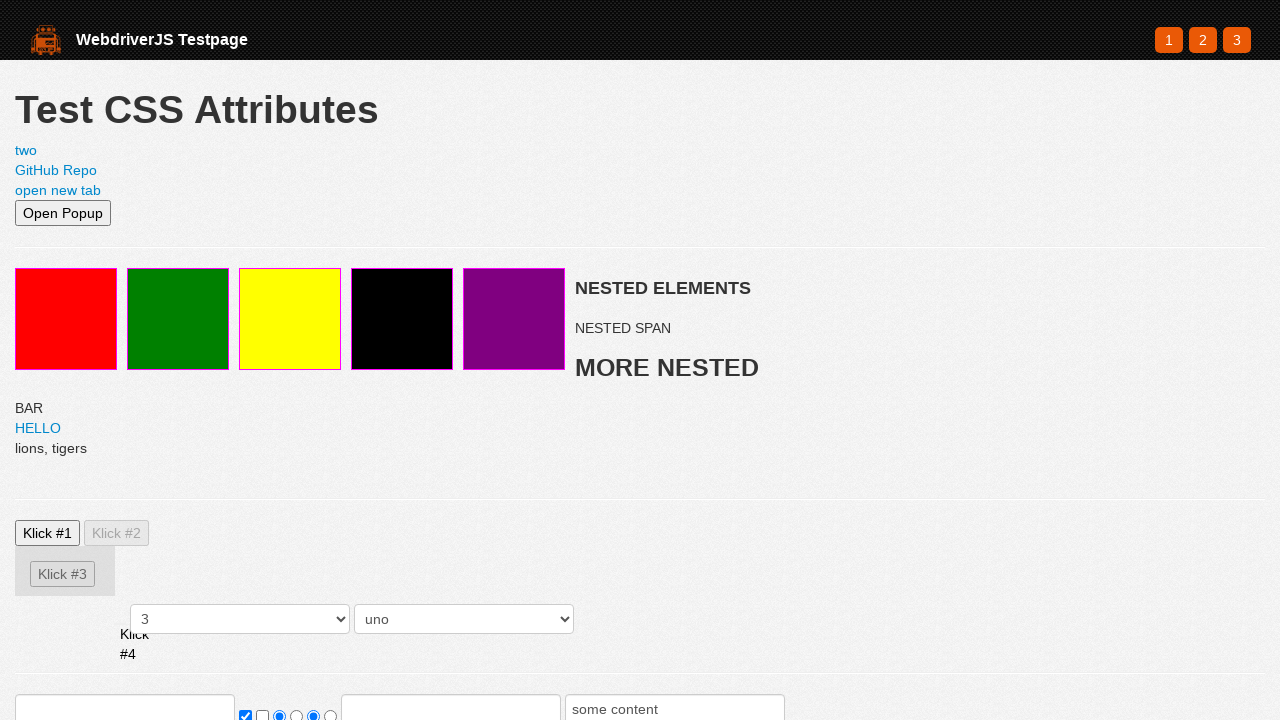

Navigated to test page at http://guinea-pig.webdriver.io/
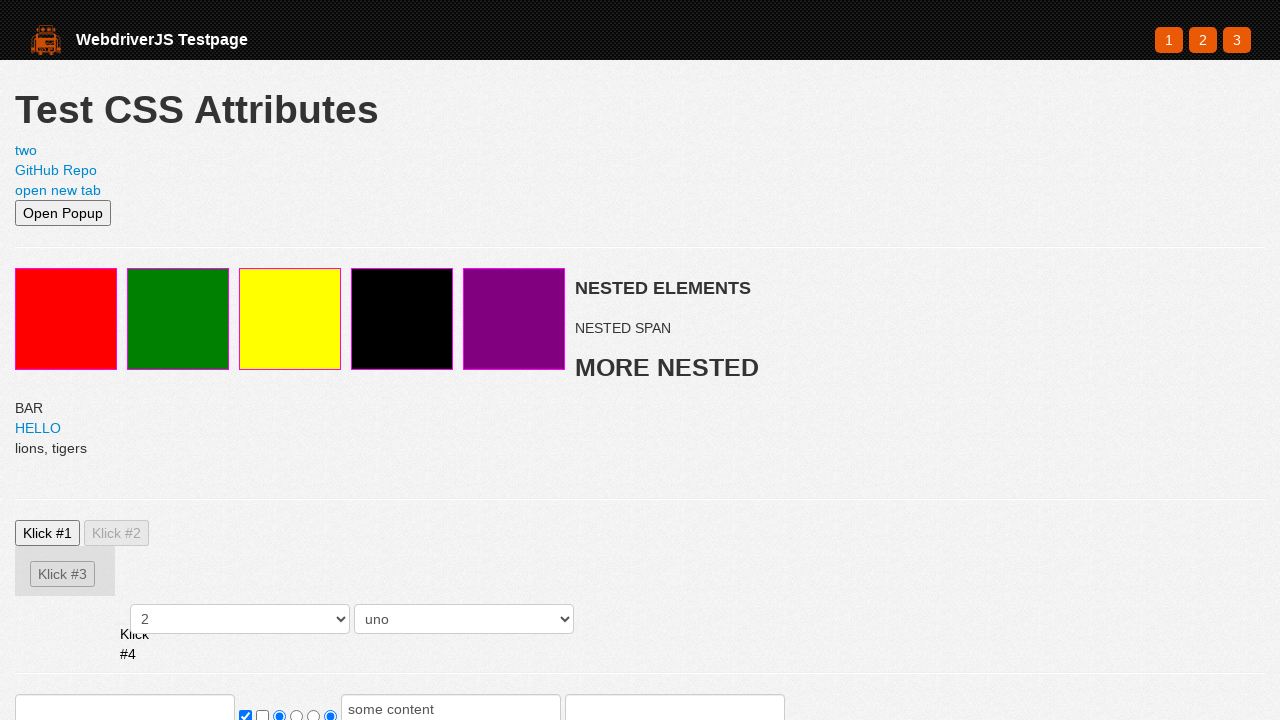

Red element with class '.red' is present
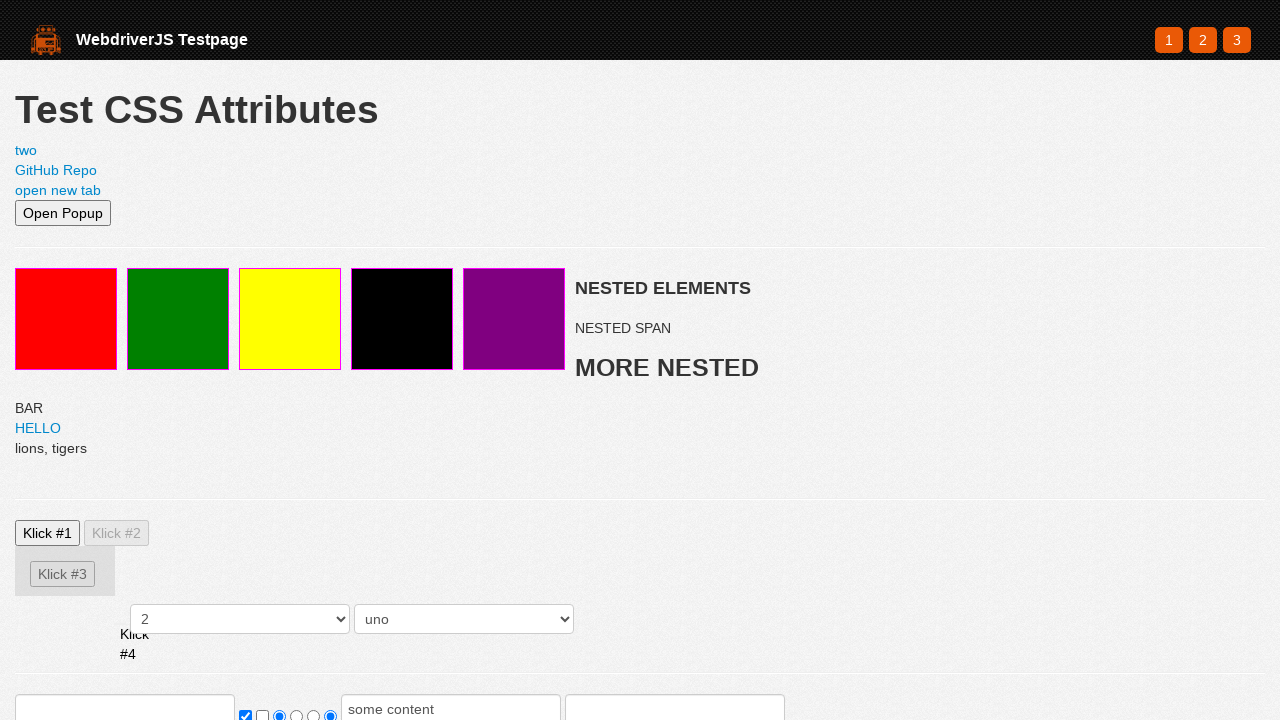

Green element with class '.green' is present
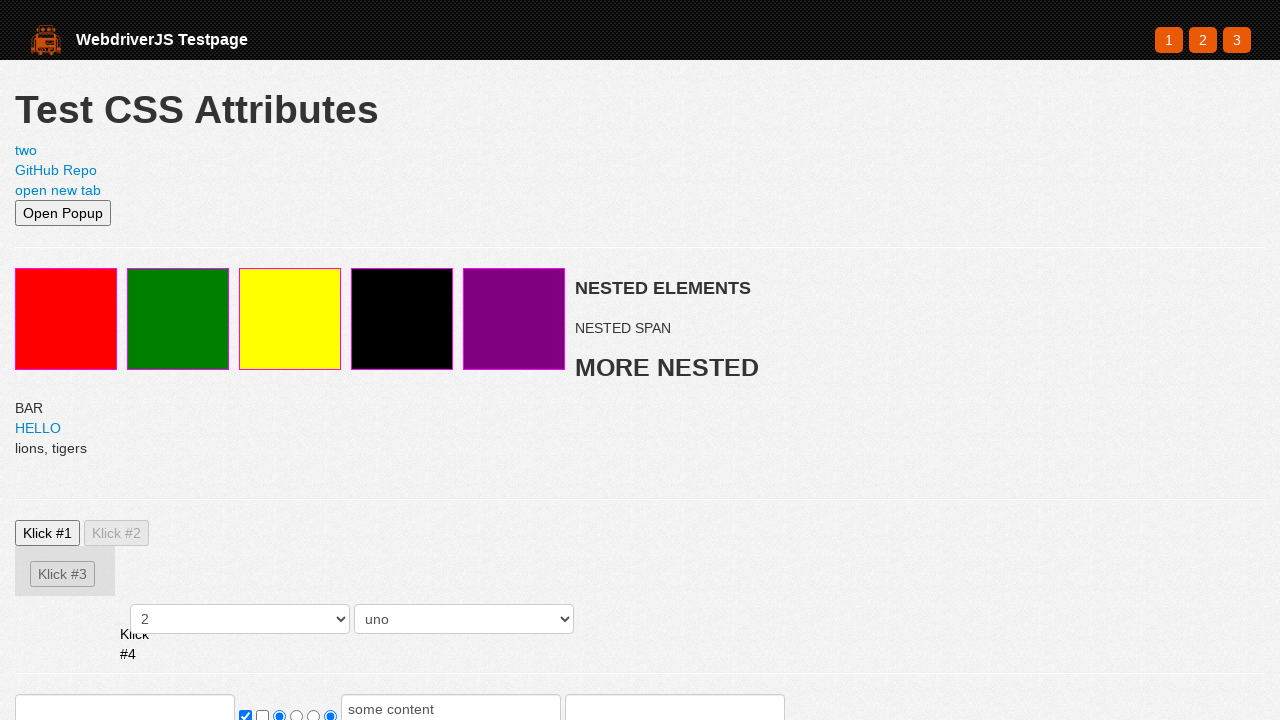

Retrieved class attribute from red element
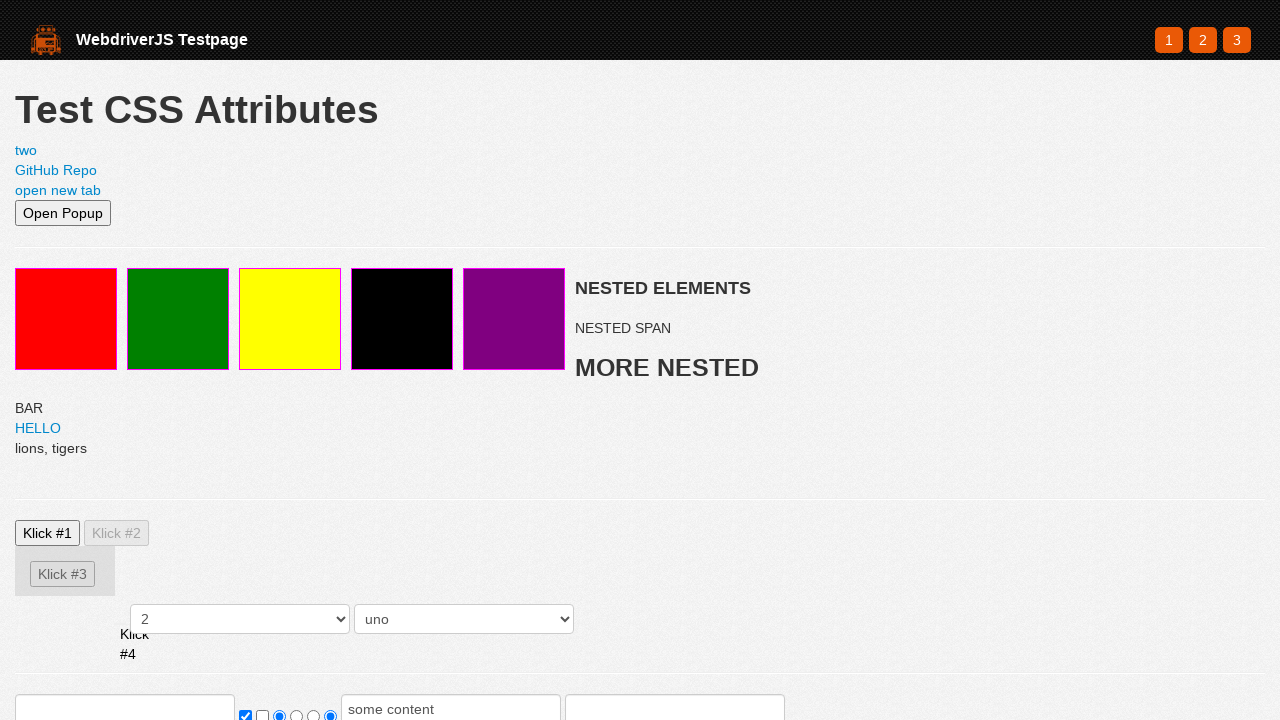

Retrieved class attribute from green element
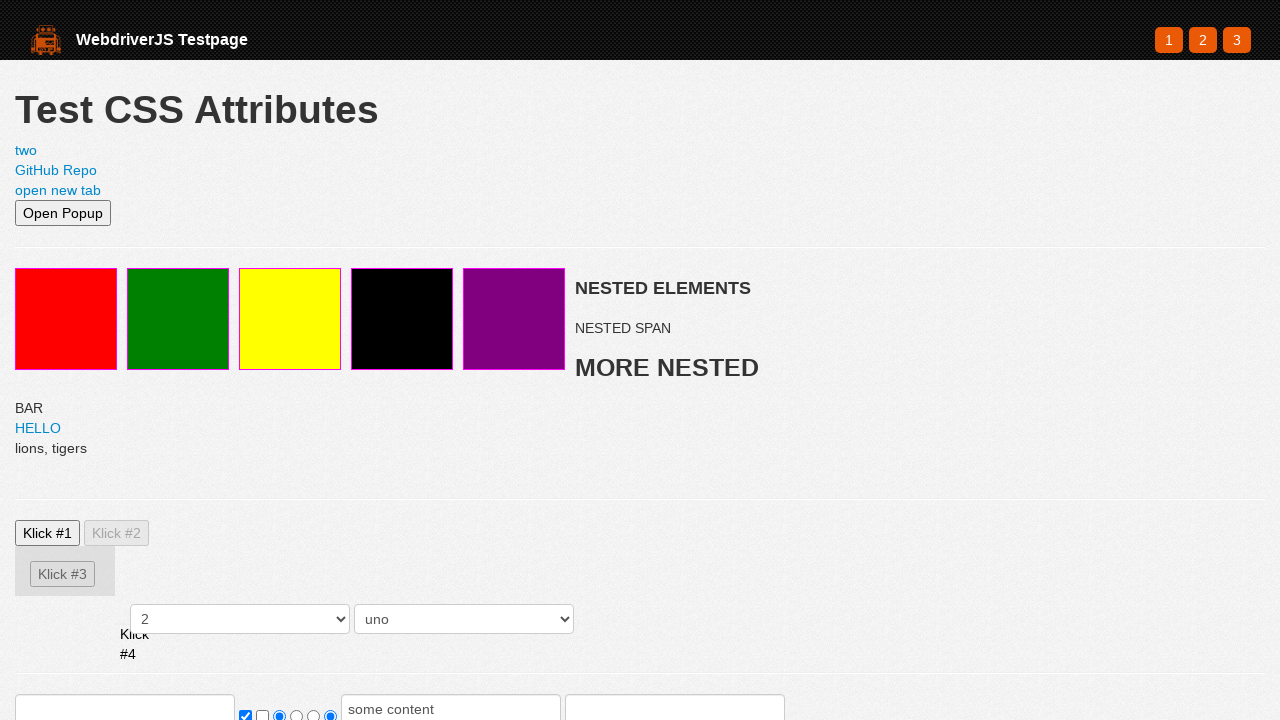

Verified red element has 'box red' class attribute
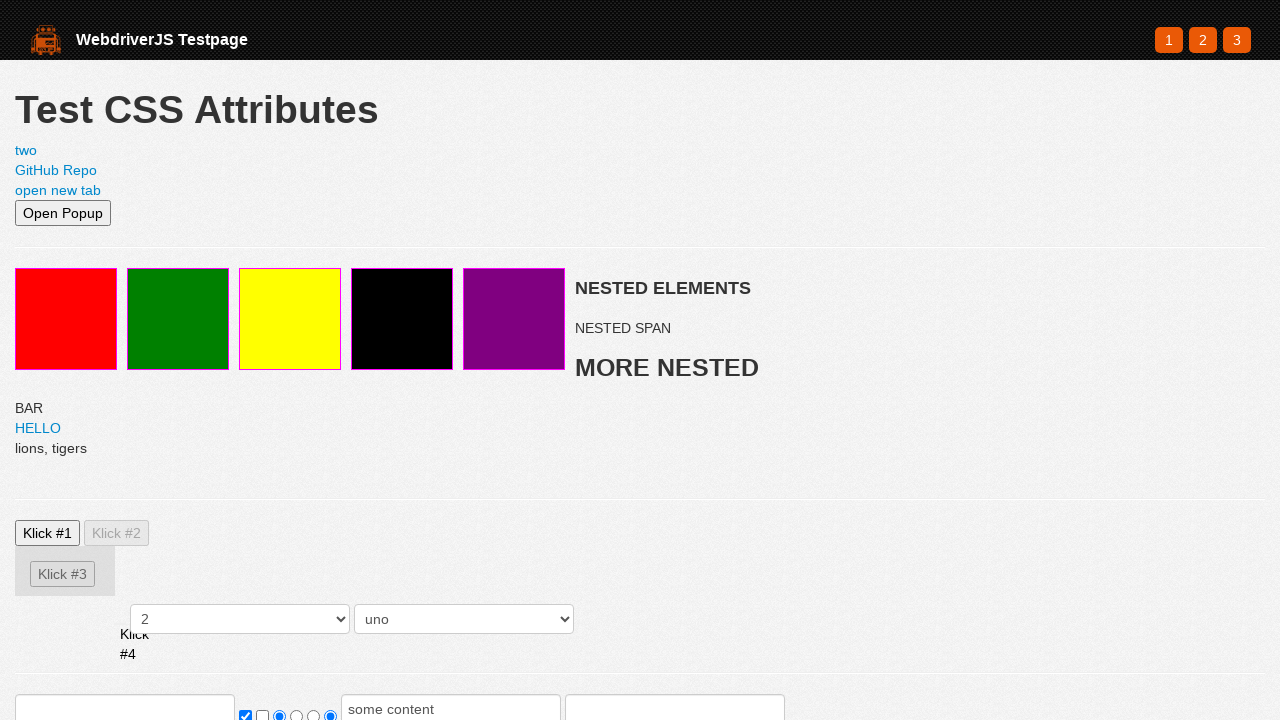

Verified green element has 'box green' class attribute
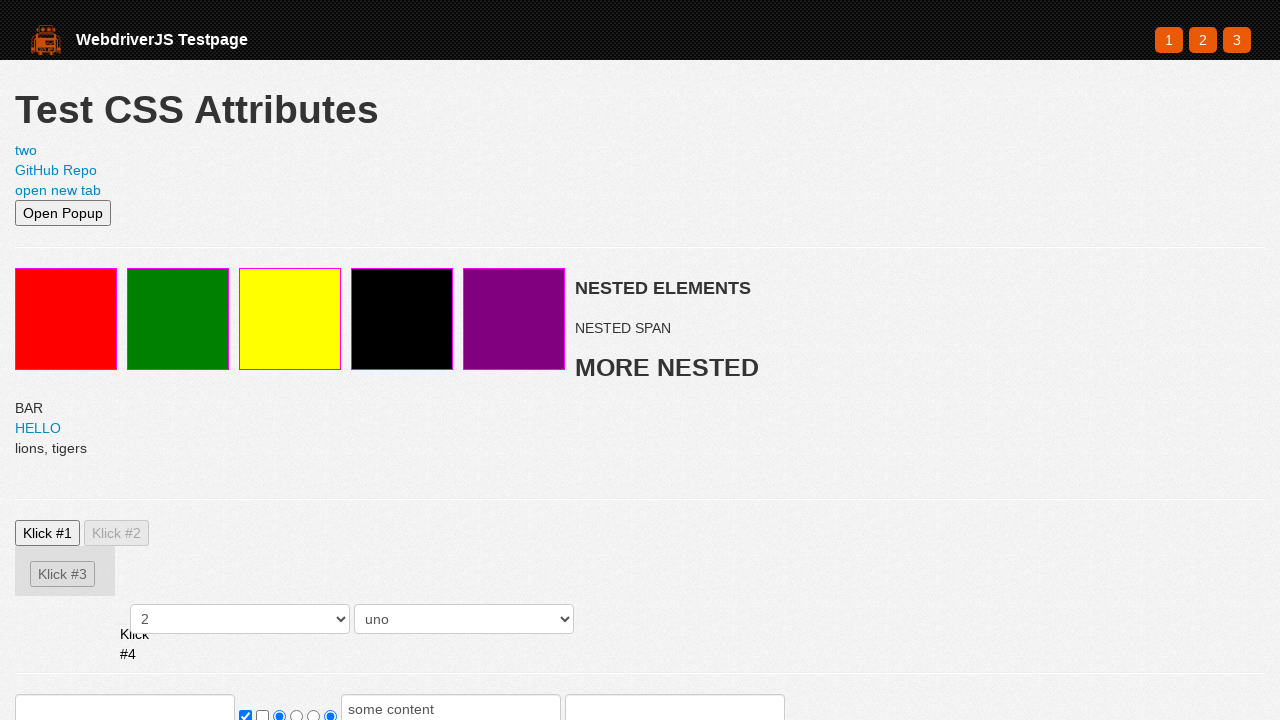

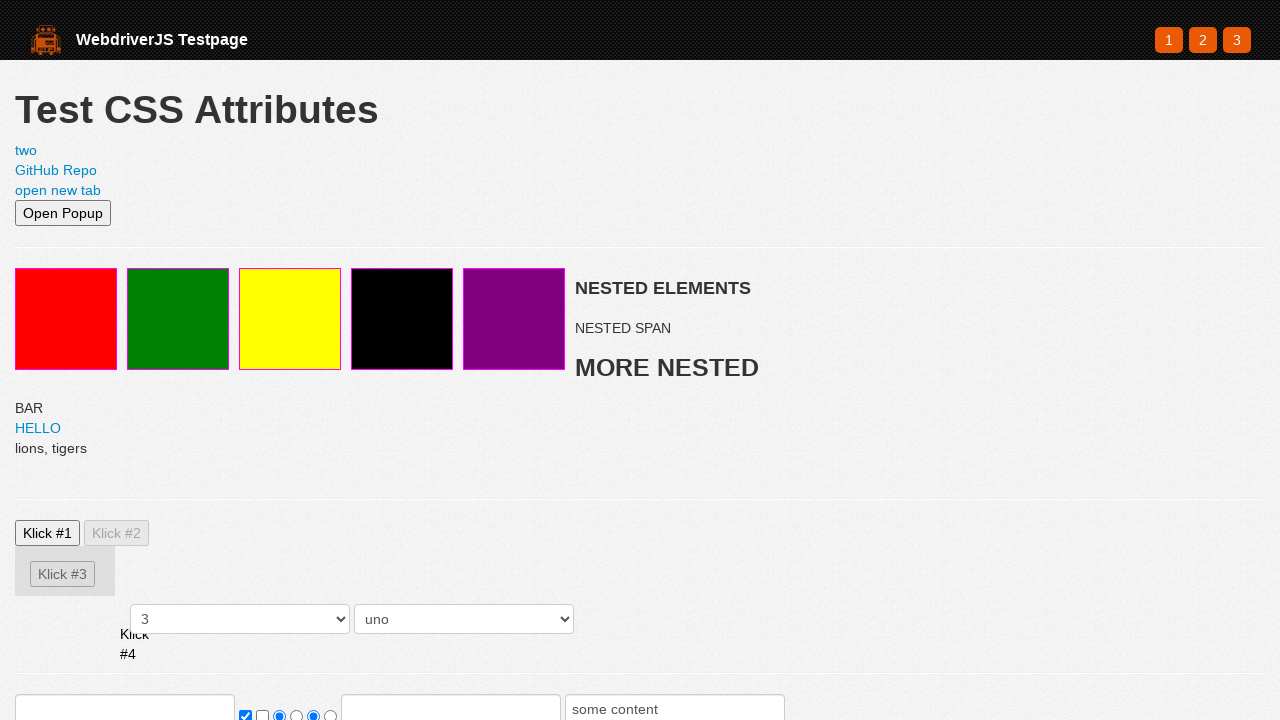